Tests that clicking the A-Z park list link navigates to the correct page.

Starting URL: https://bcparks.ca/

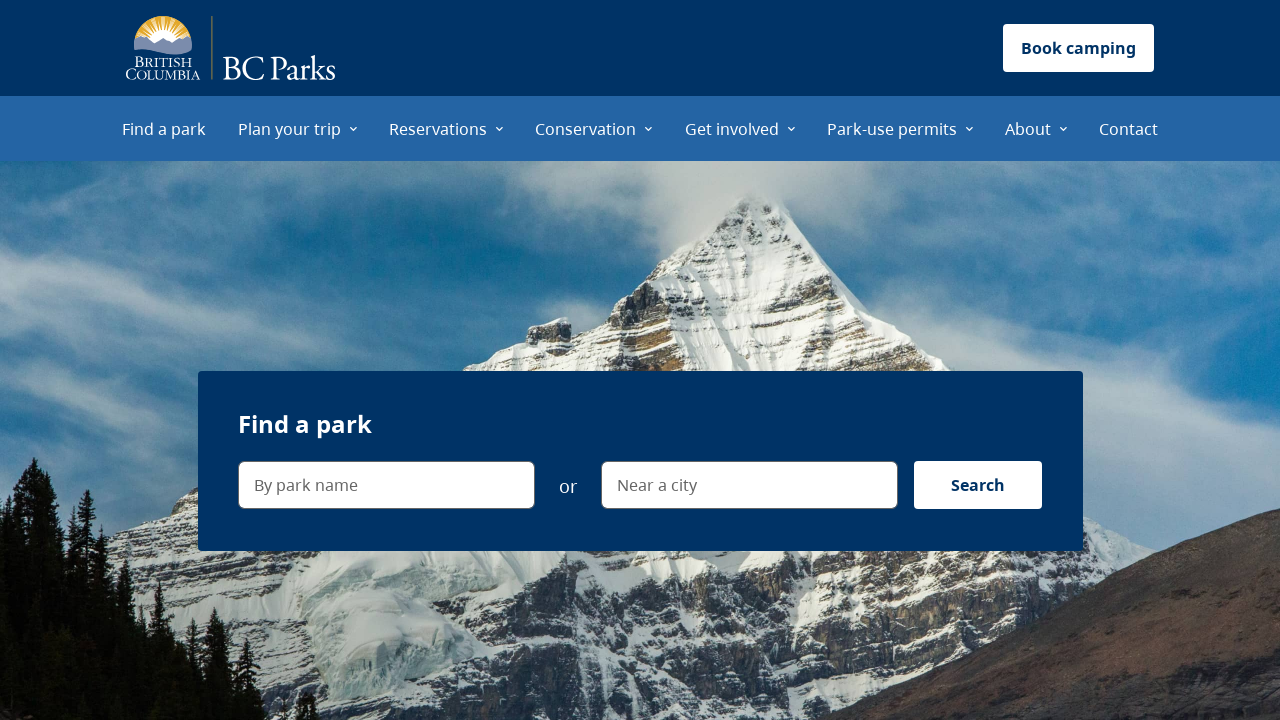

Clicked 'Find a park' menu item at (164, 128) on internal:role=menuitem[name="Find a park"i]
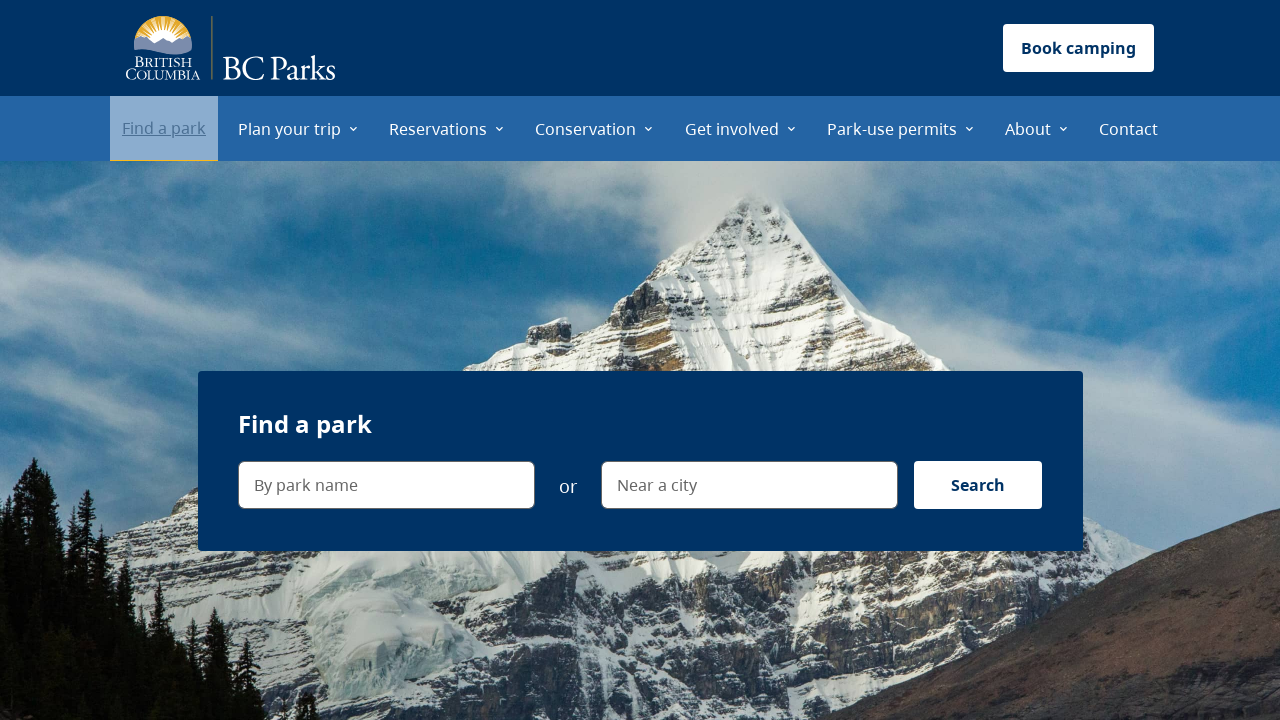

Page loaded with networkidle state
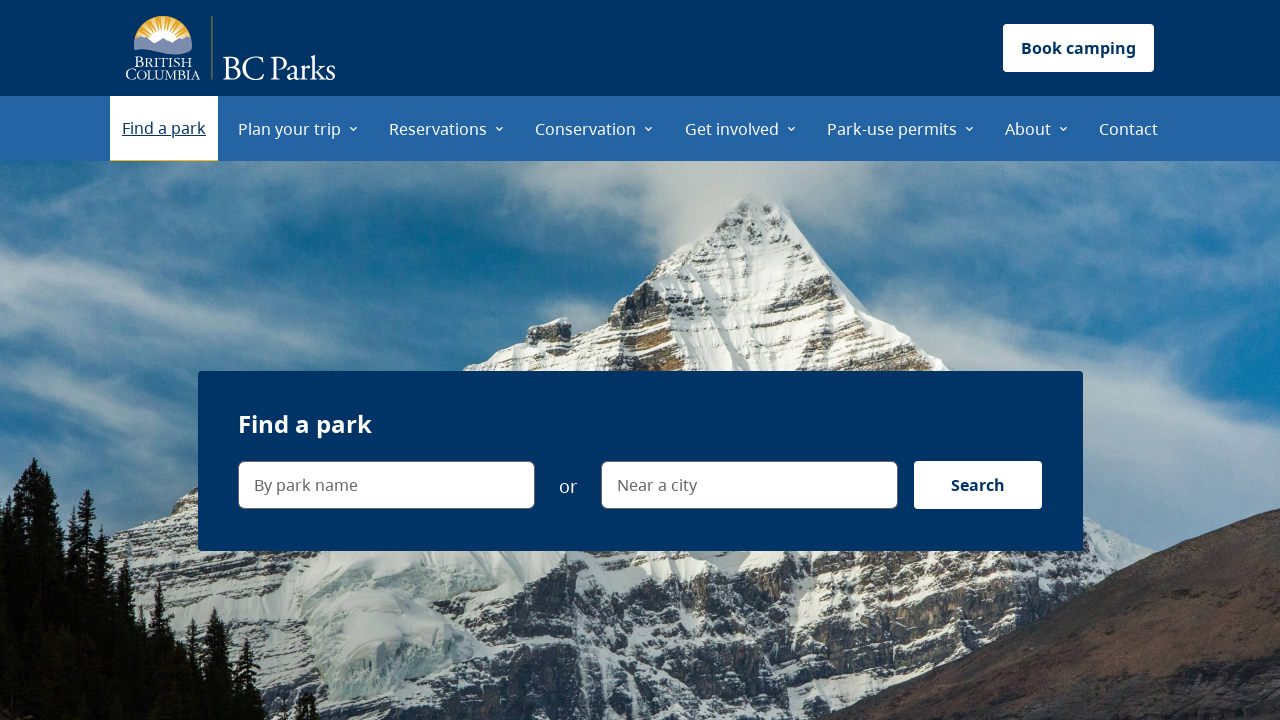

Clicked 'A–Z park list' link at (116, 361) on internal:role=link[name="A–Z park list"i]
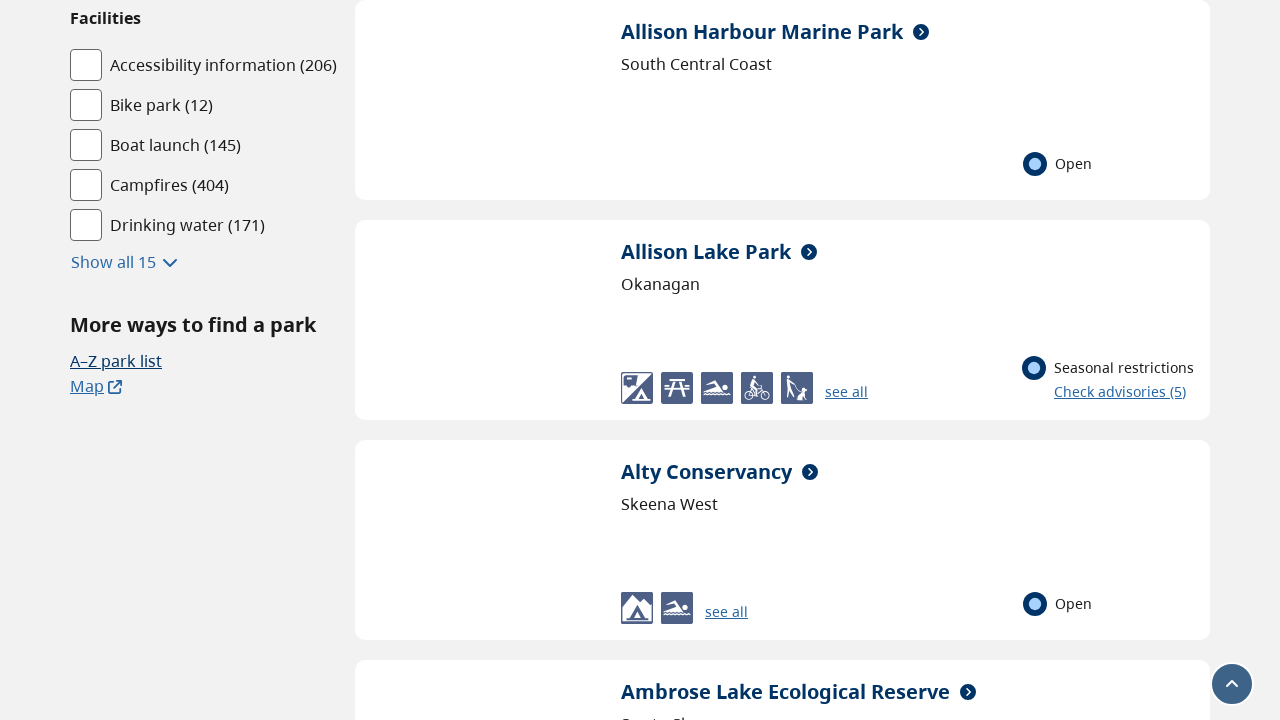

Successfully navigated to A-Z park list page at https://bcparks.ca/find-a-park/a-z-list/
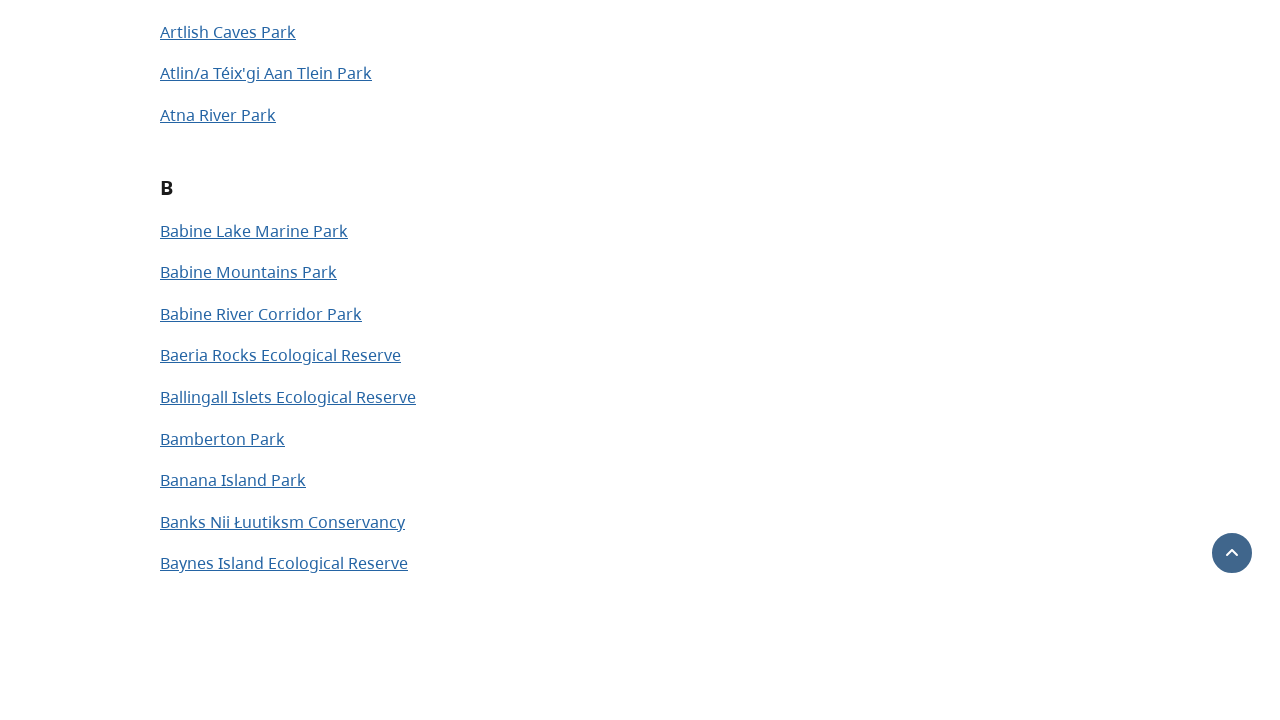

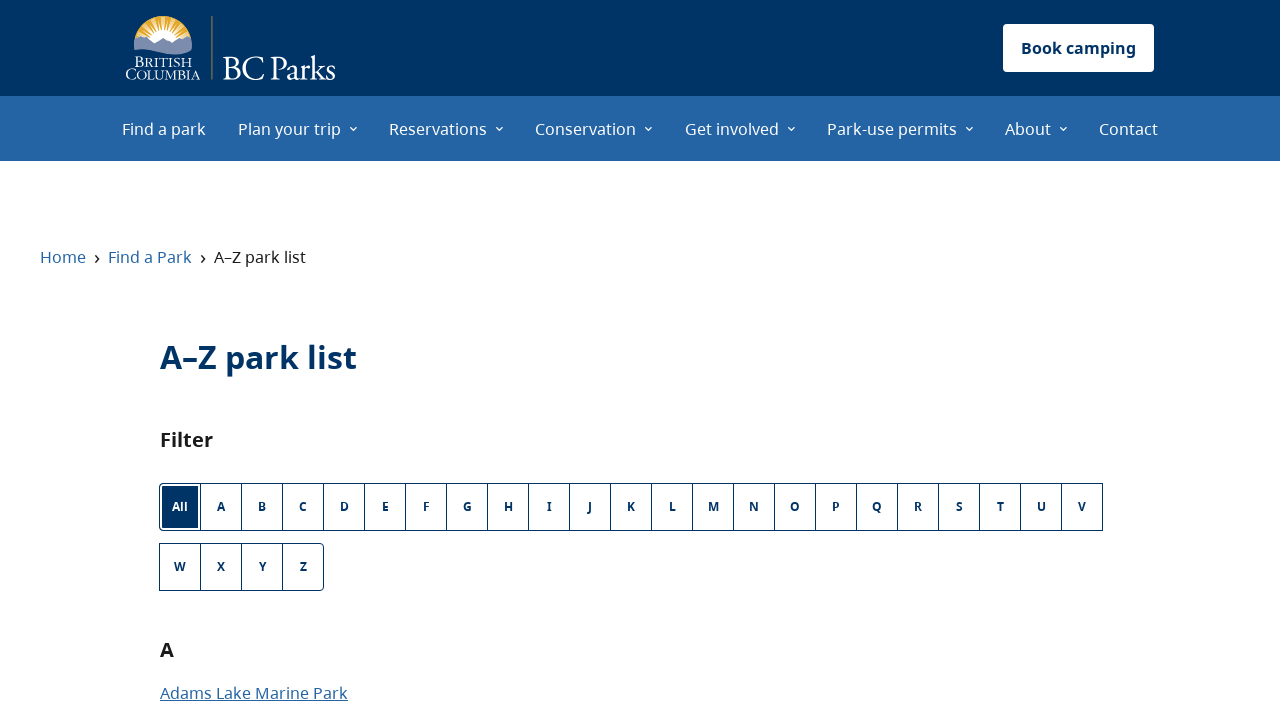